Tests alert popup handling by triggering a confirm dialog, reading its text, dismissing it, and then opening a new tab

Starting URL: https://www.letskodeit.com/practice

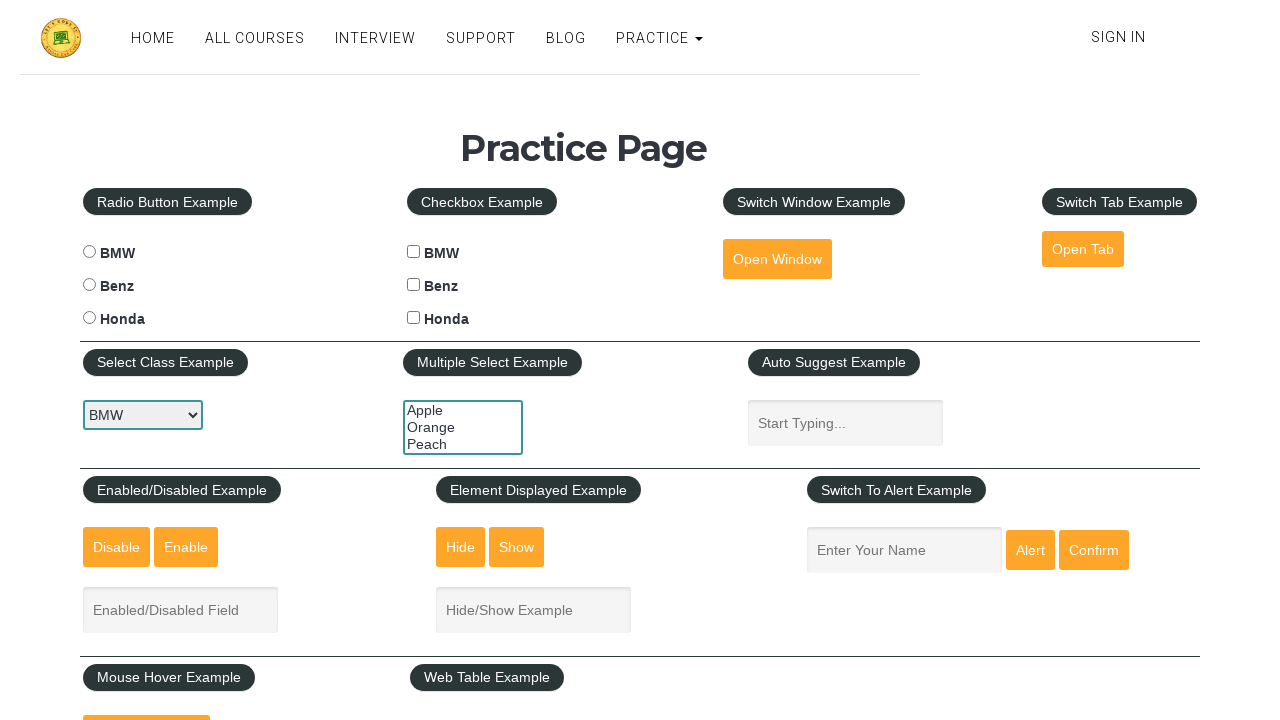

Clicked confirm button to trigger alert dialog at (1094, 550) on #confirmbtn
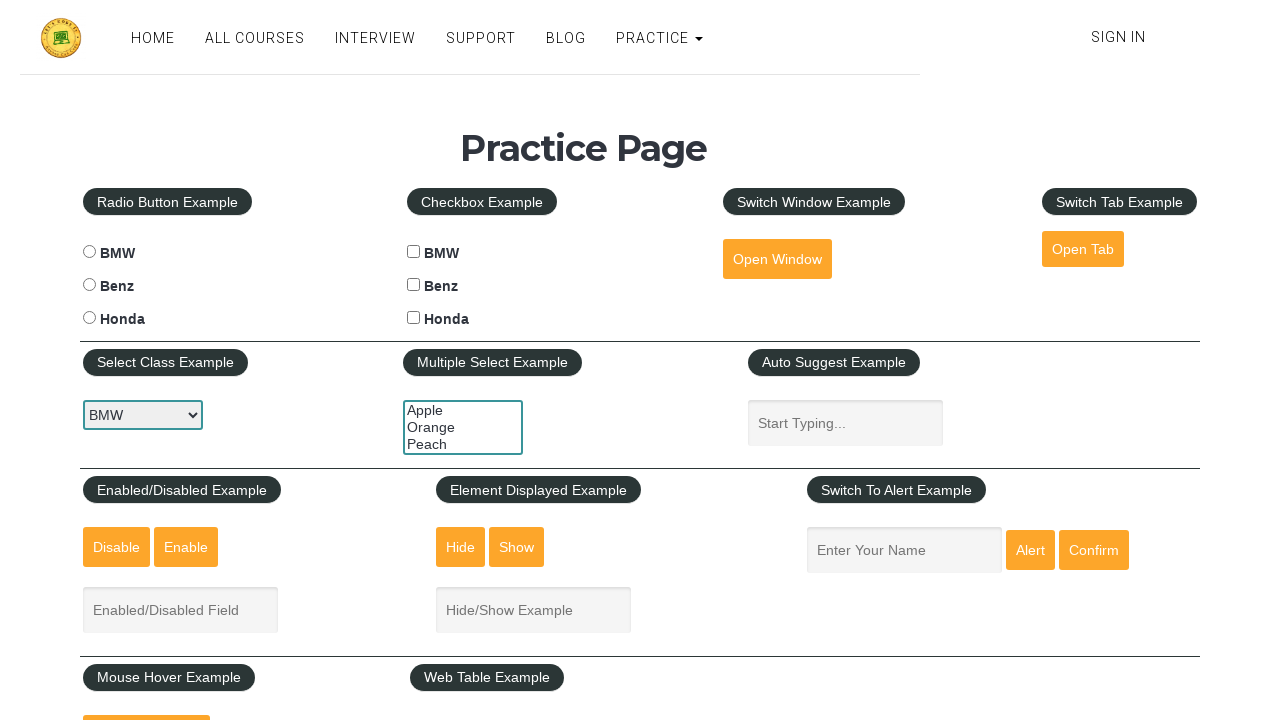

Set up dialog handler to dismiss alert
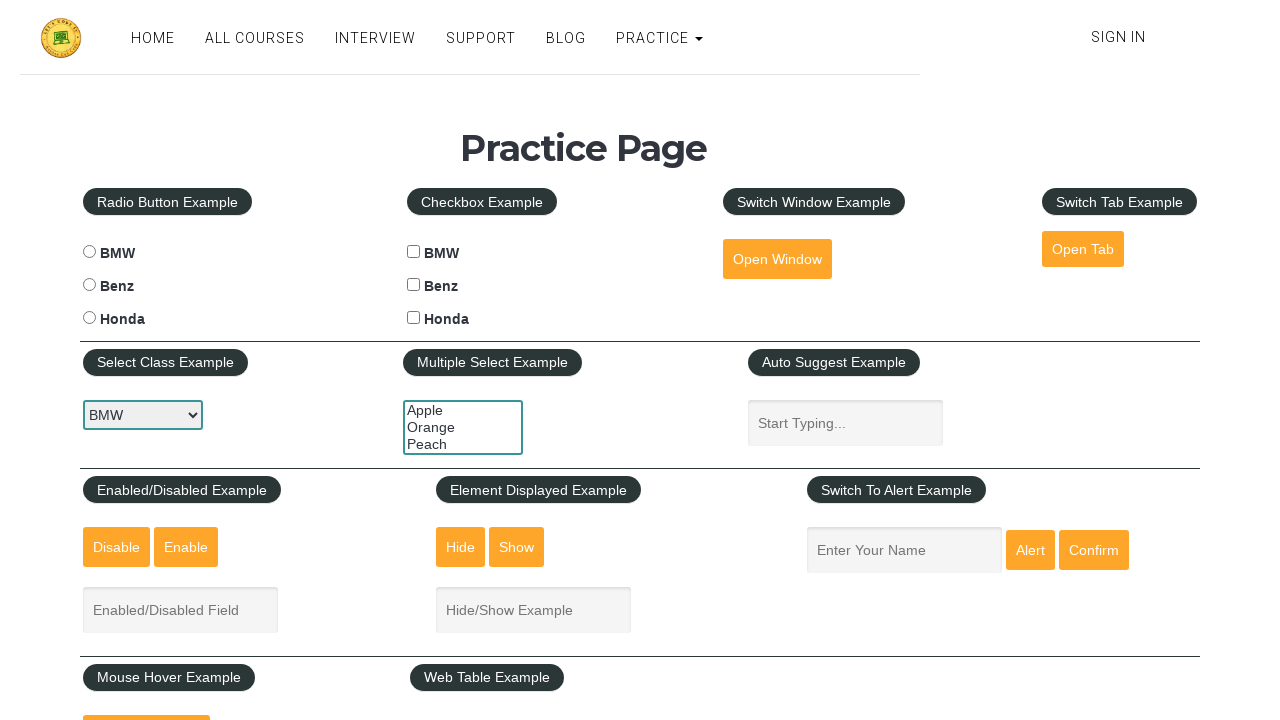

Clicked button to open new tab at (1083, 249) on #opentab
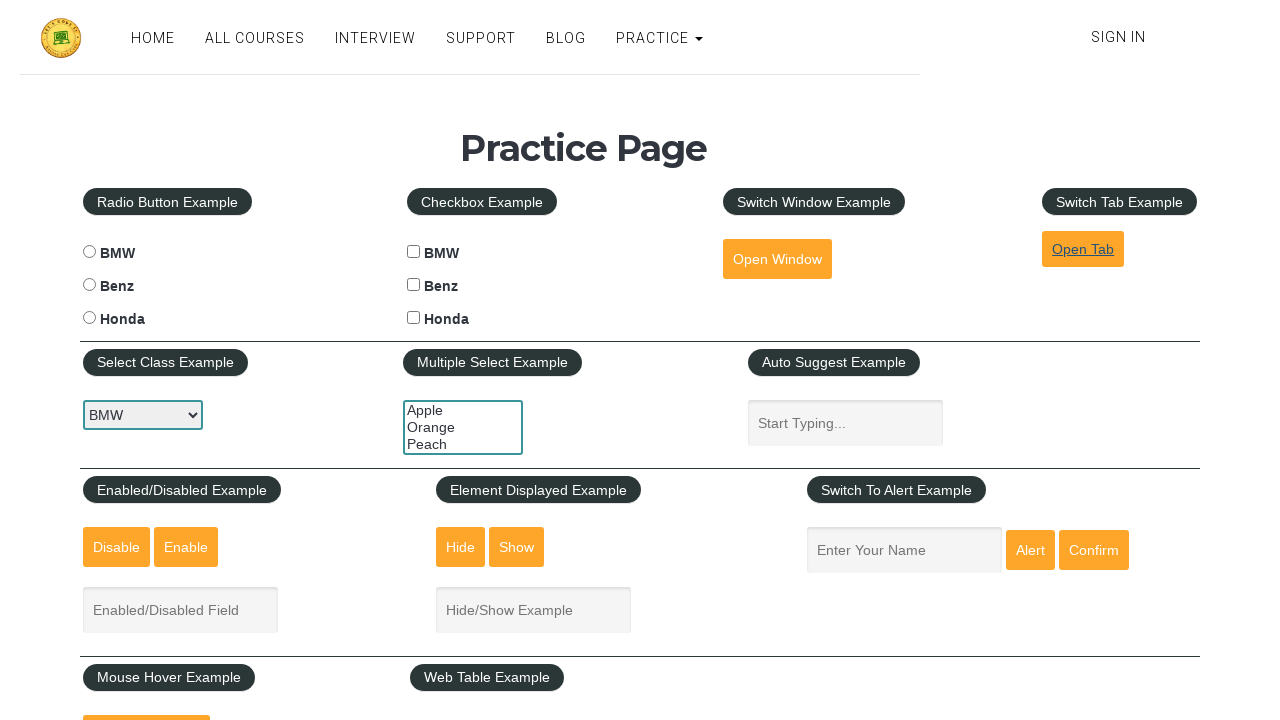

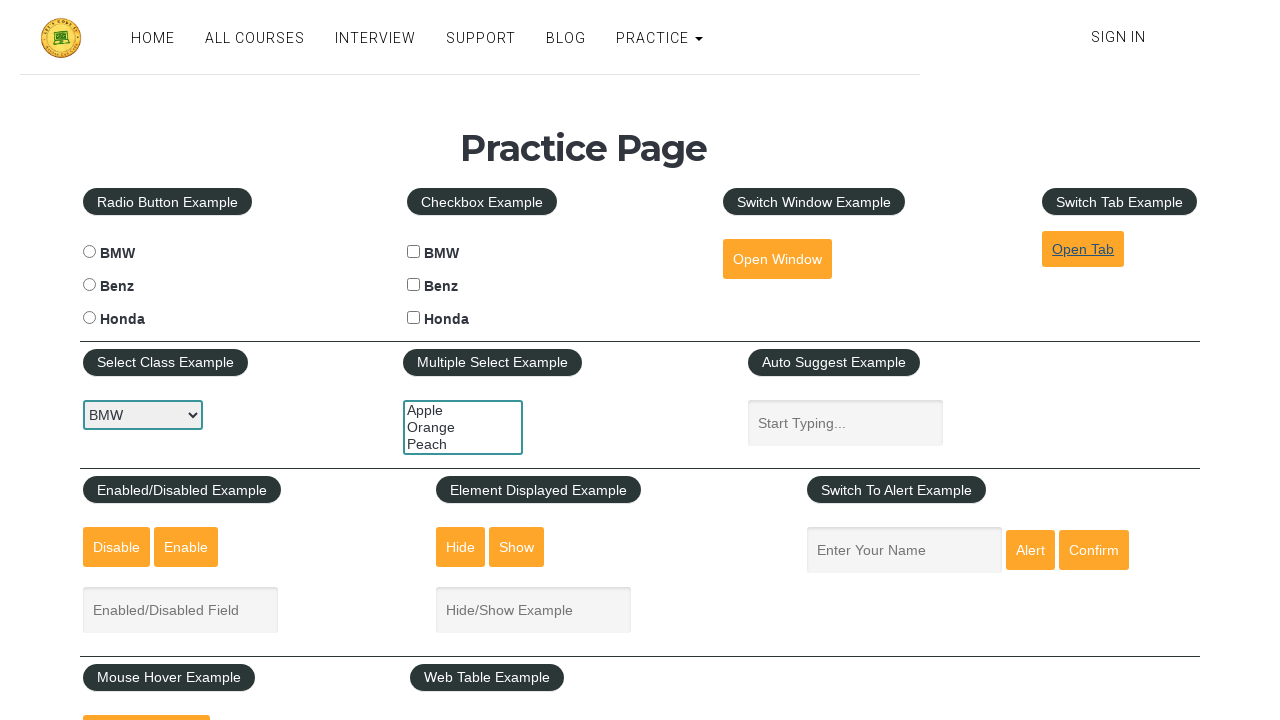